Tests the homepage of rsendurance.com by verifying that the logo, navigation menu items, slider section, and various content sections are displayed correctly

Starting URL: https://rsendurance.com/

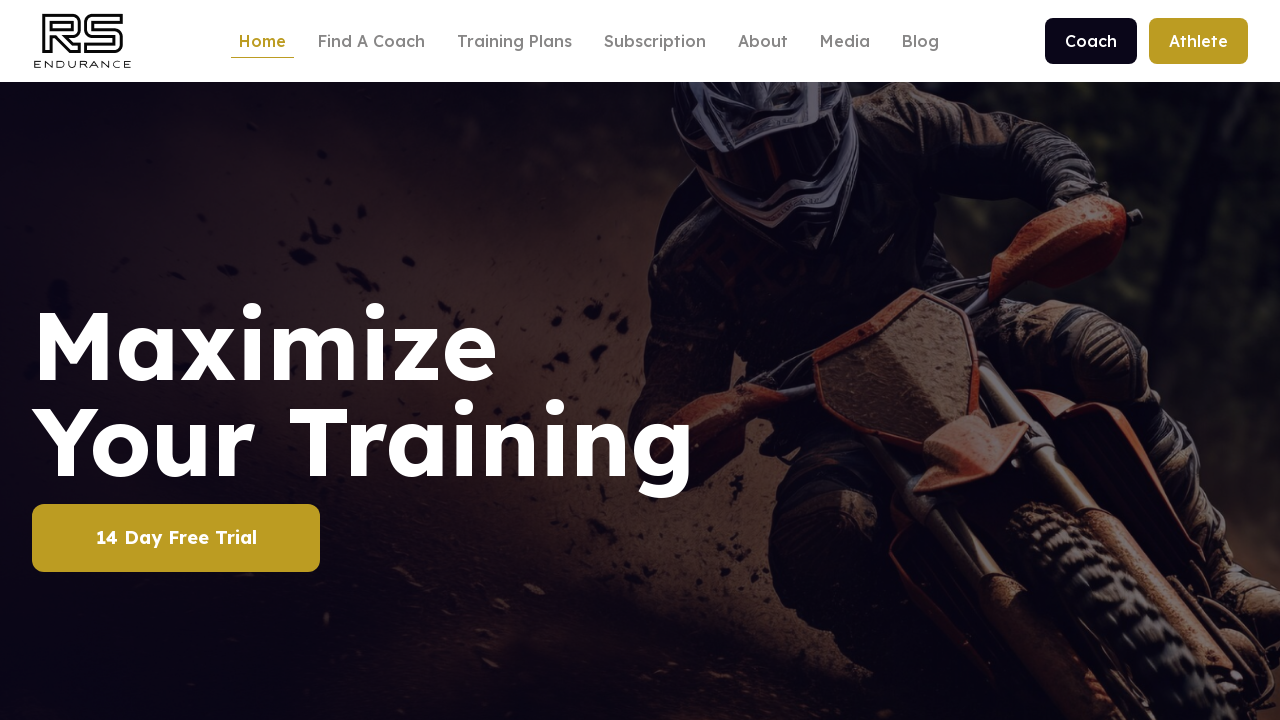

Verified that website logo is displayed
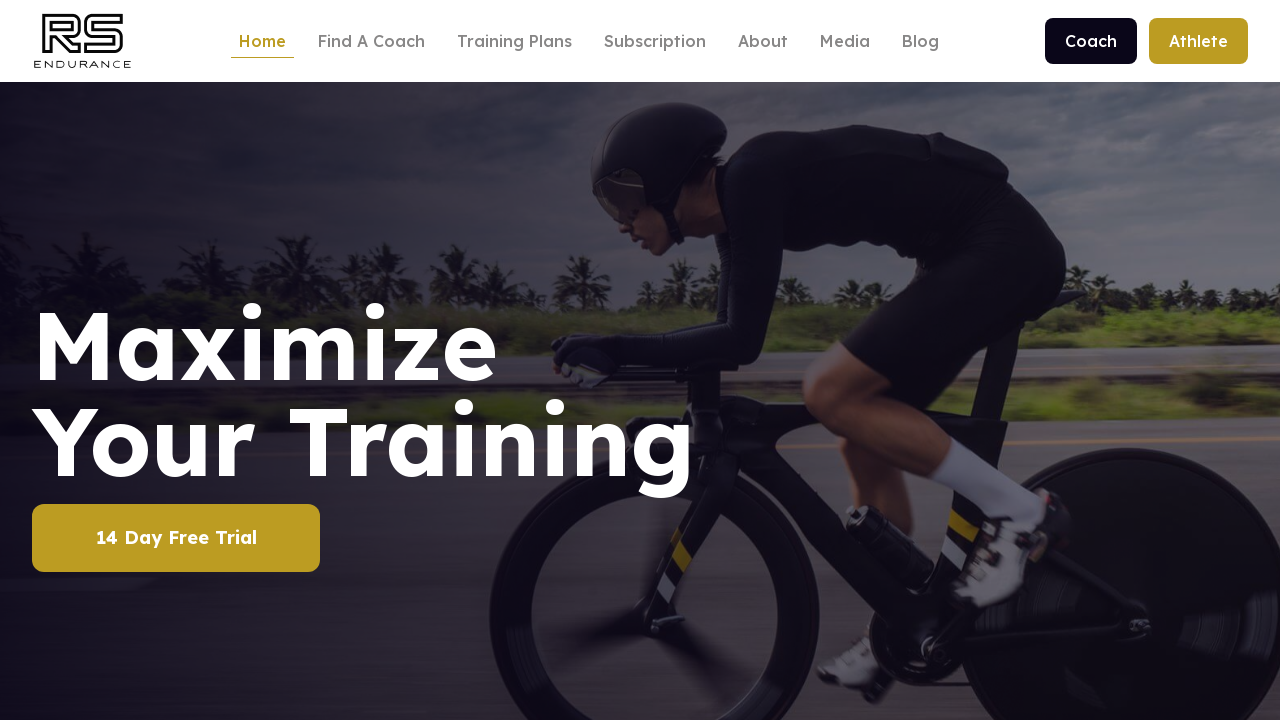

Verified 'Find a Coach' navigation menu item is present and correct
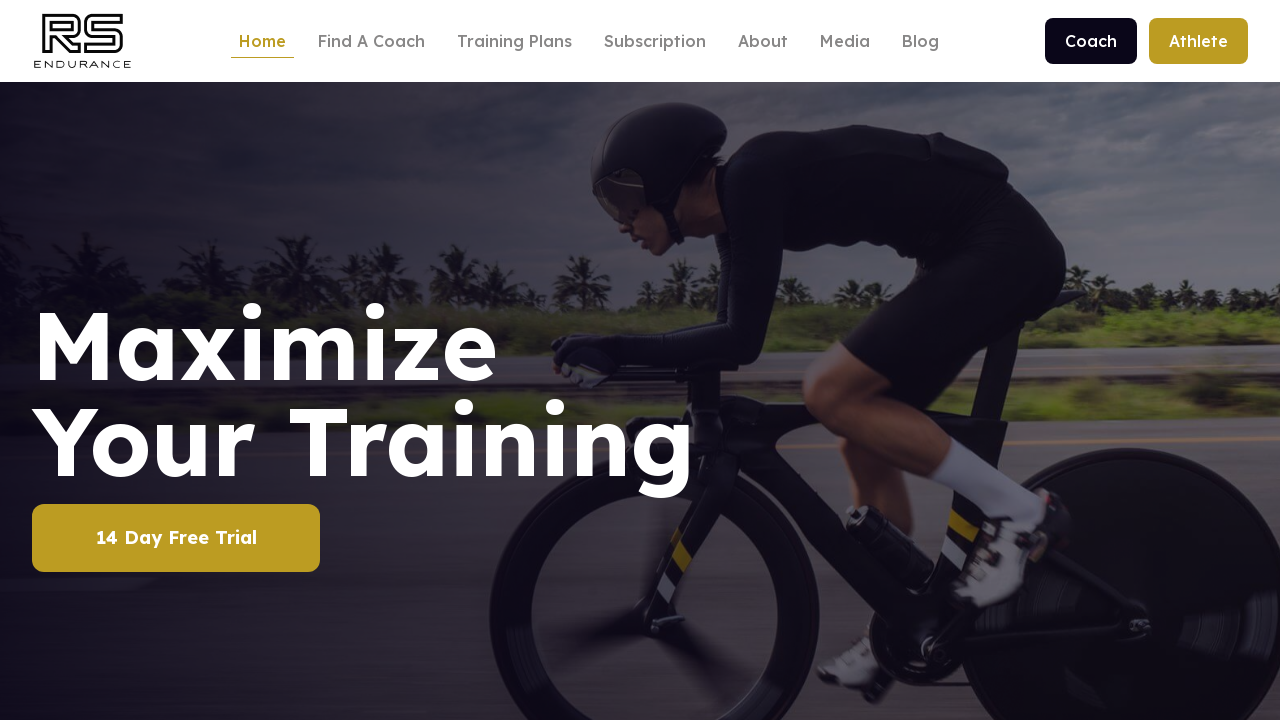

Verified 'Training Plans' navigation menu item is present and correct
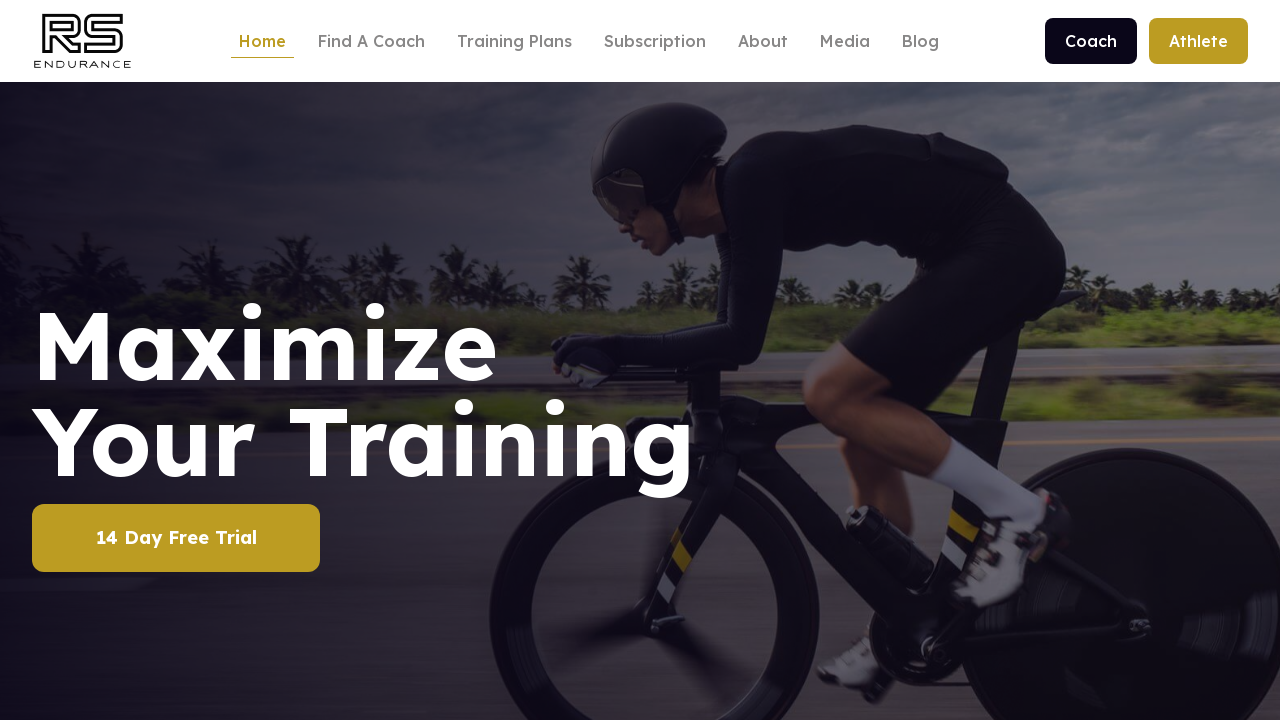

Verified 'Subscription' navigation menu item is present and correct
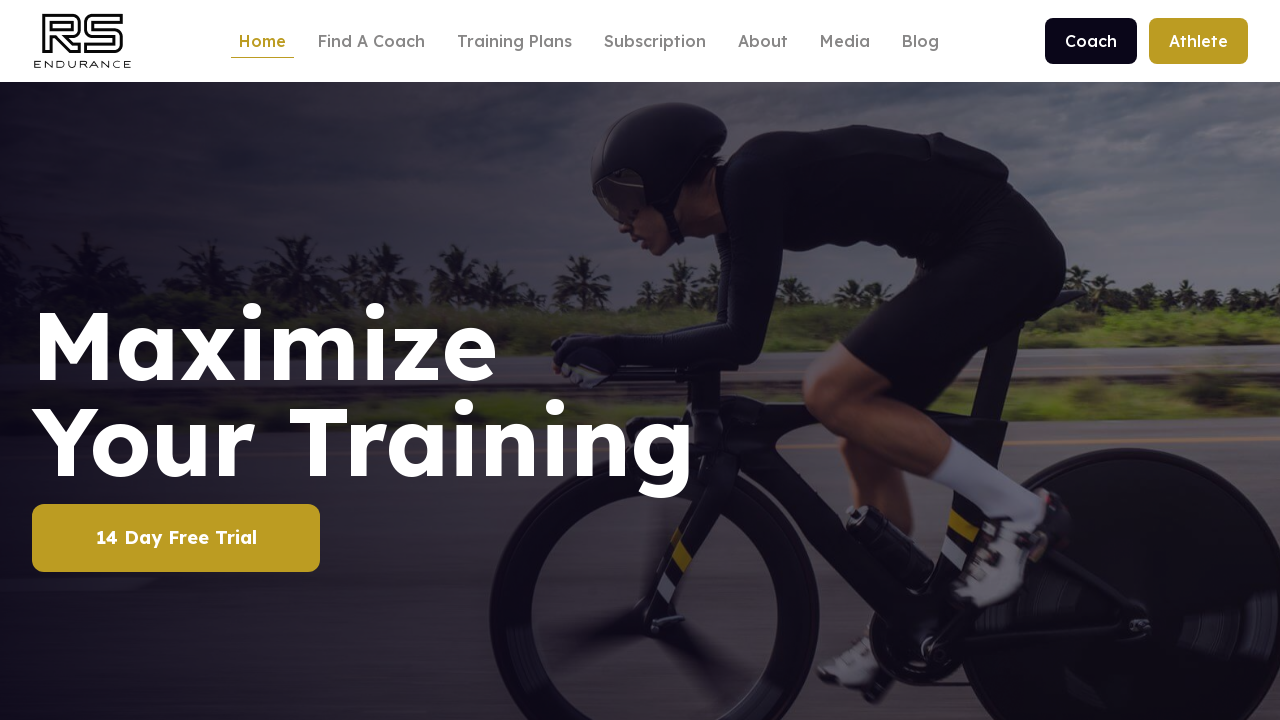

Verified 'About' navigation menu item is present and correct
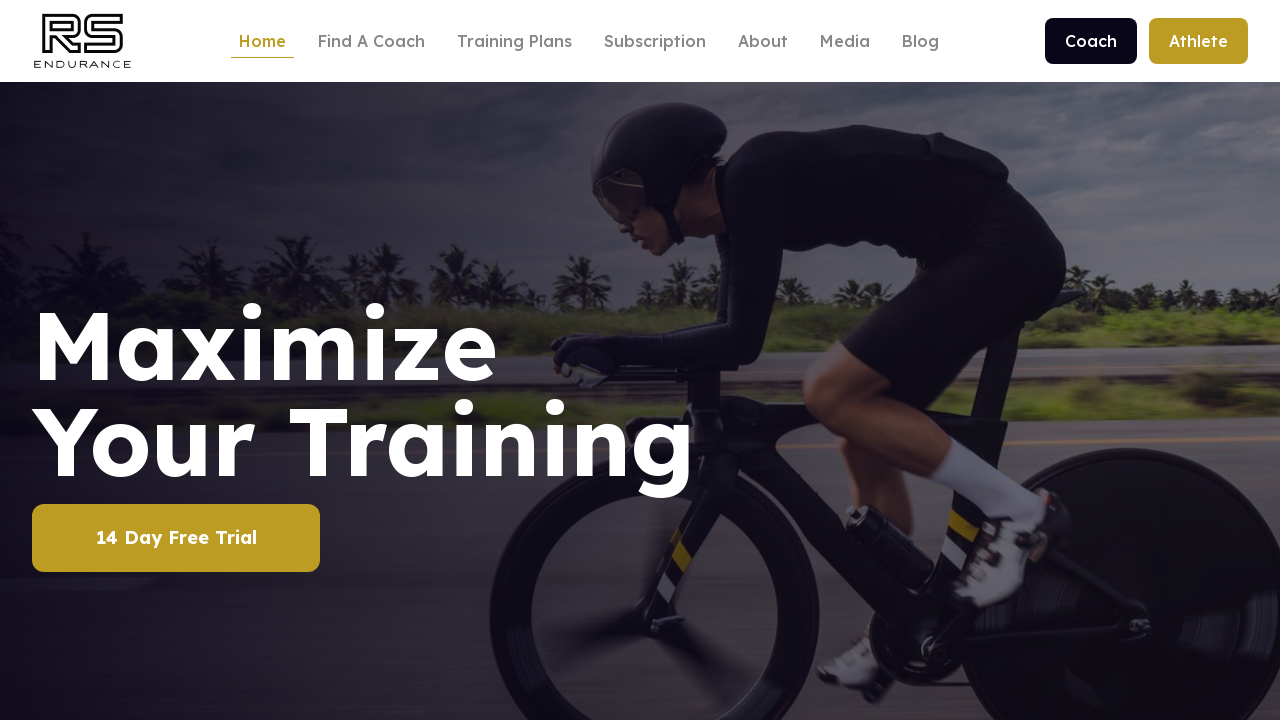

Verified 'Media' navigation menu item is present and correct
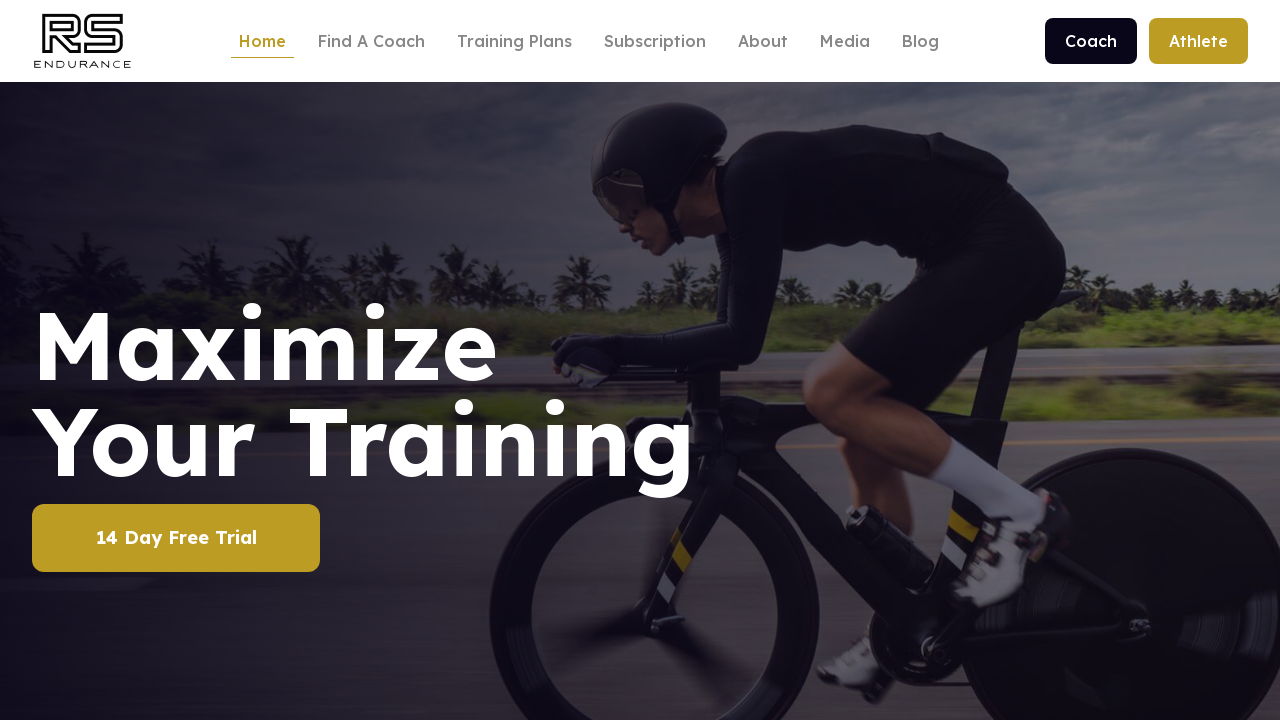

Verified 'Blog' navigation menu item is present and correct
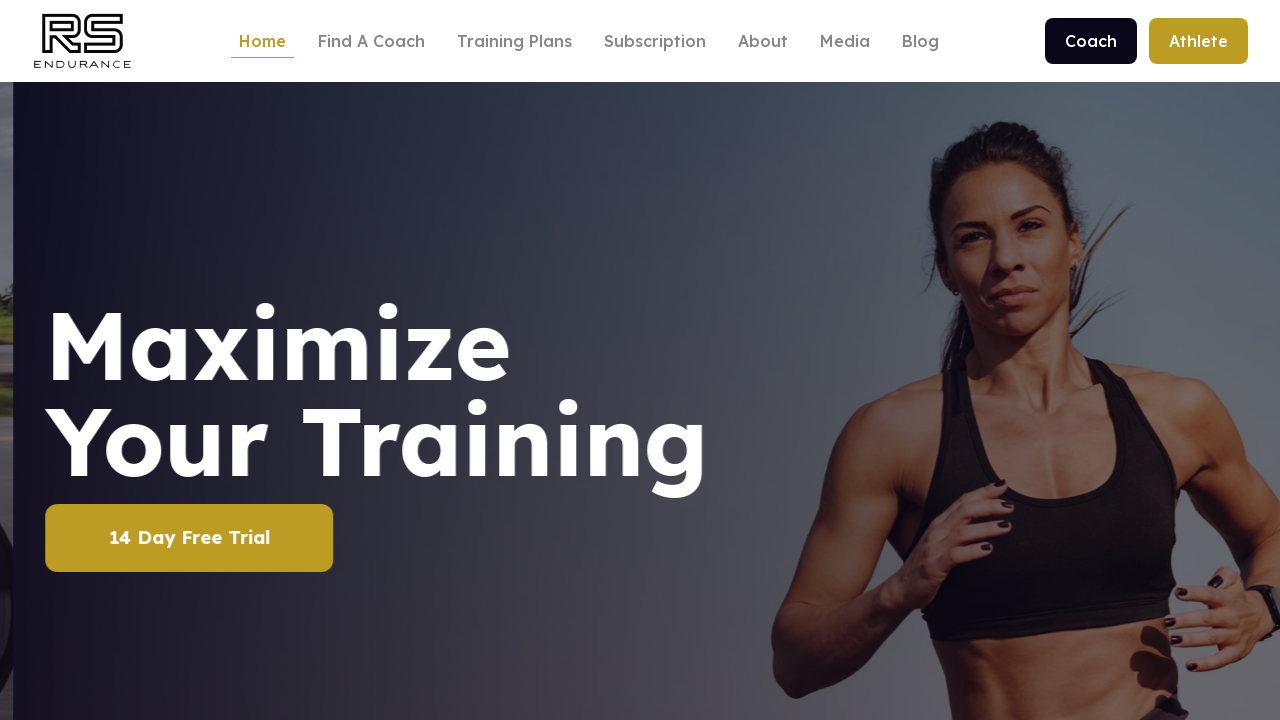

Verified slider section is displayed
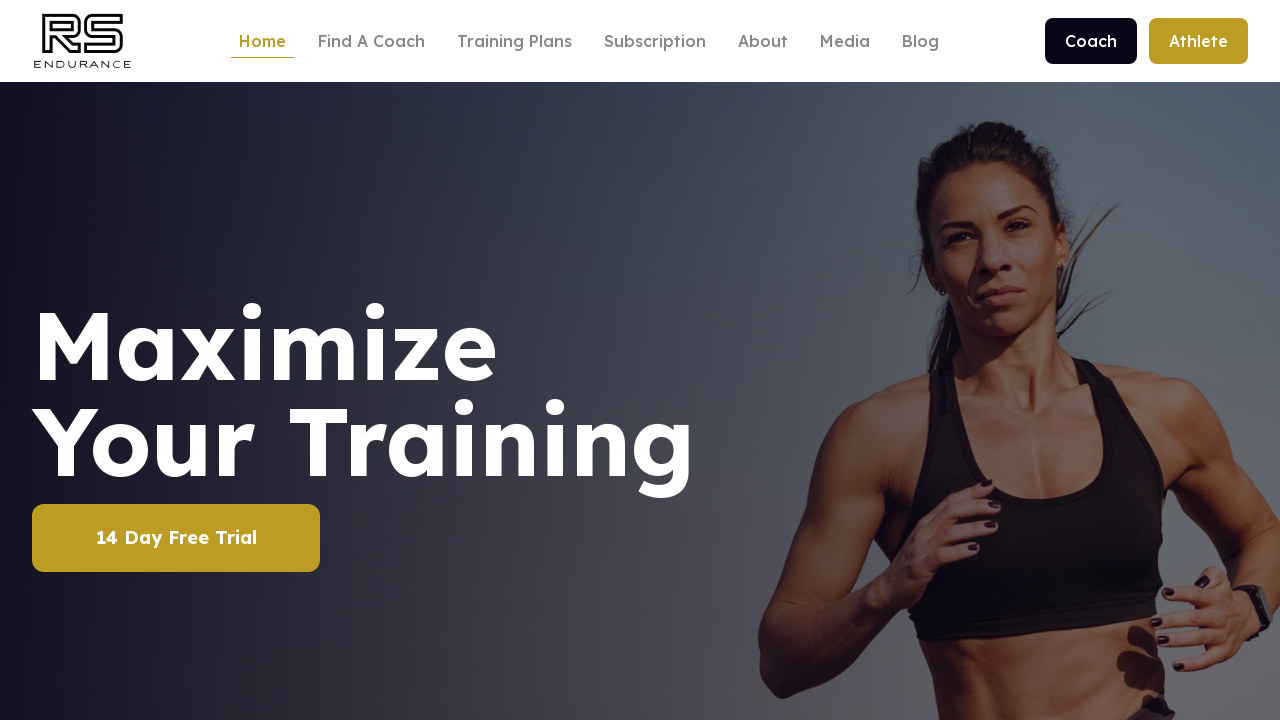

Scrolled to 'The RockSolid App' section
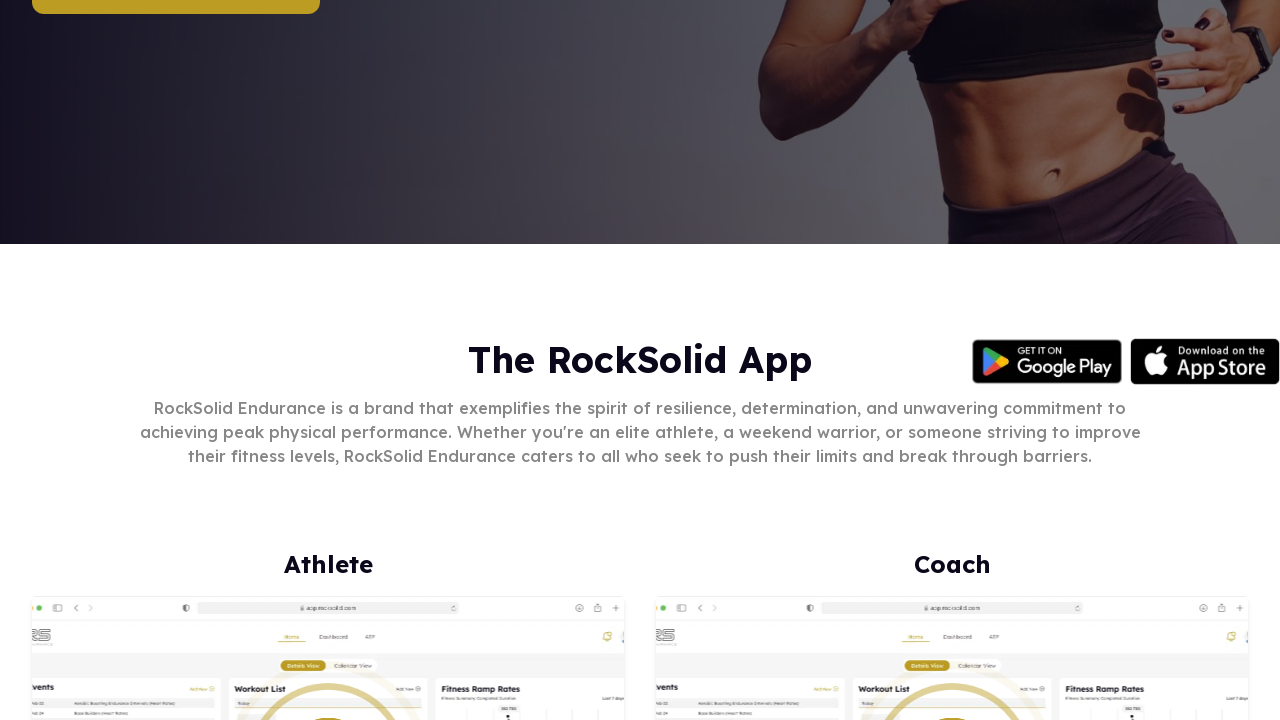

Verified 'The RockSolid App' section heading is displayed correctly
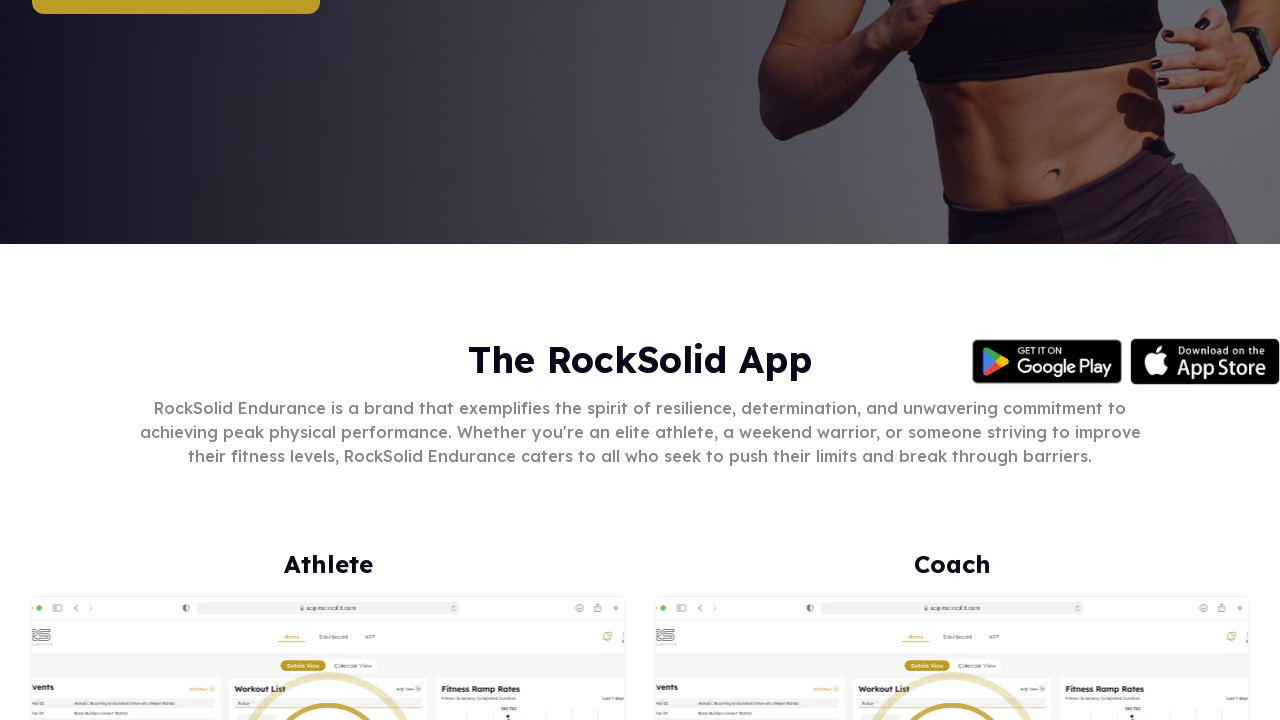

Waited 2 seconds for page content to load
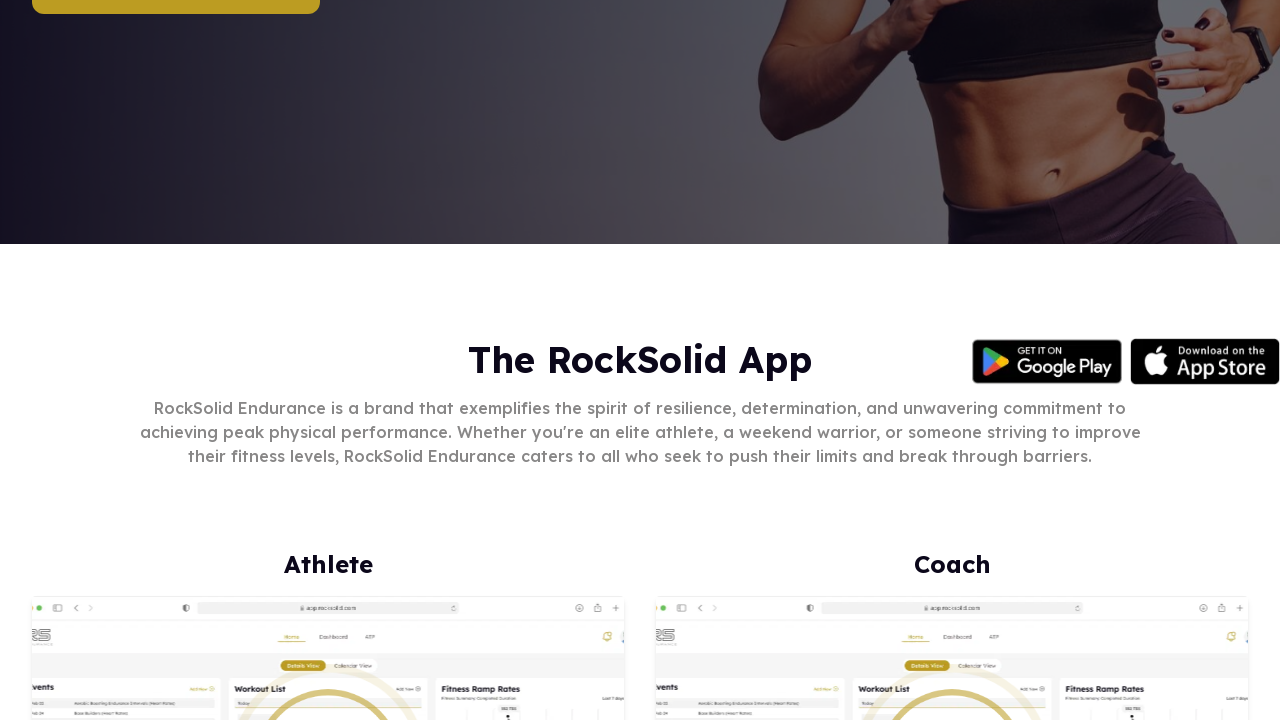

Verified 'Connected Apps & Devices' section is displayed correctly
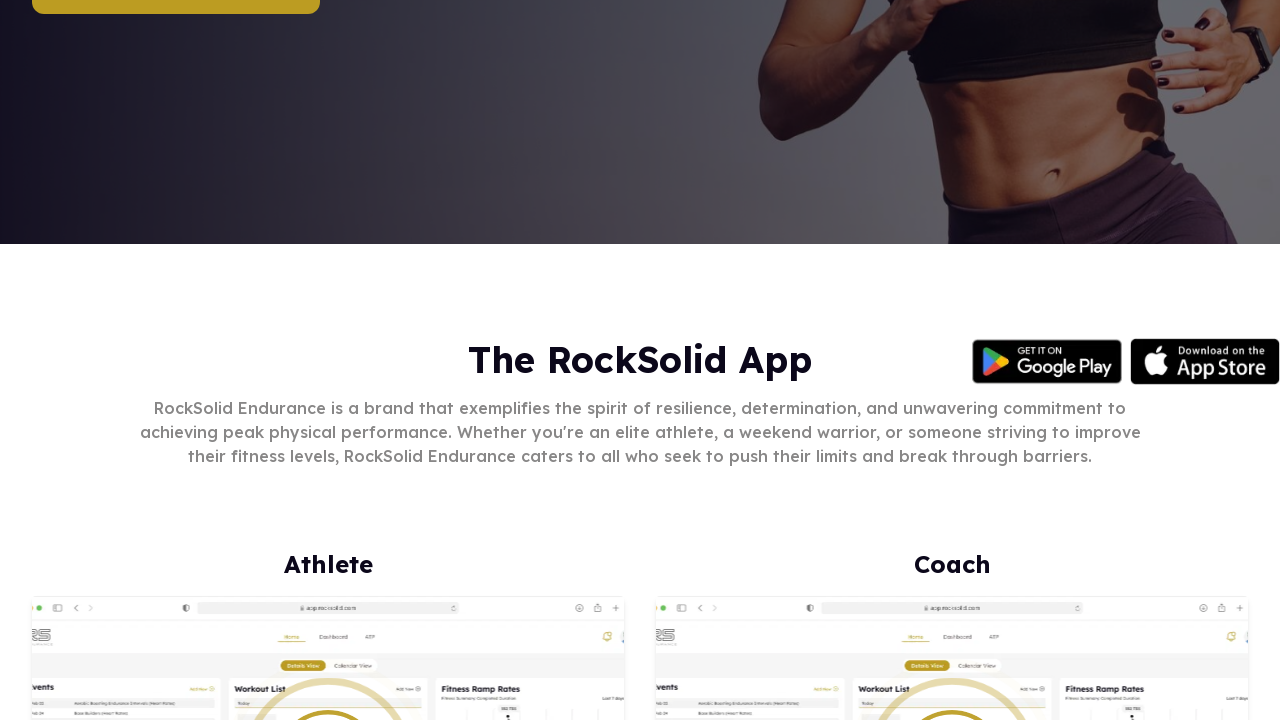

Verified 'Athletes' section tab is displayed correctly
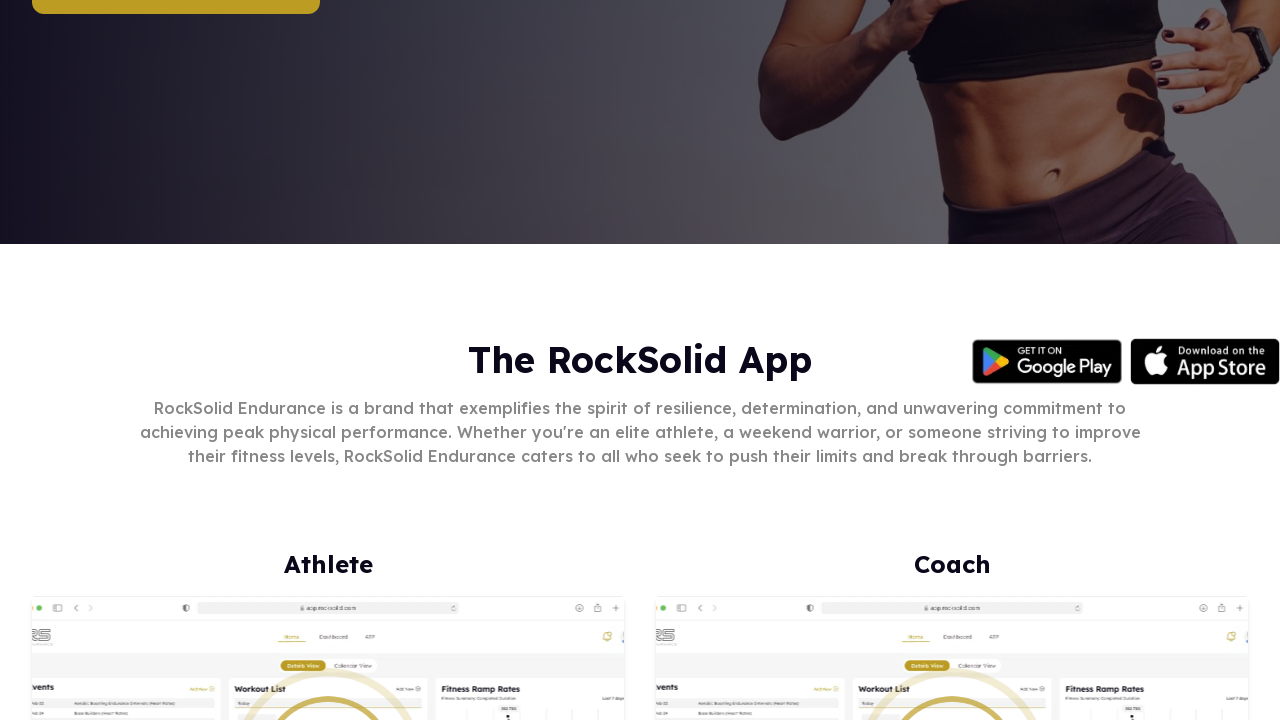

Verified 'Coaches' section tab is displayed correctly
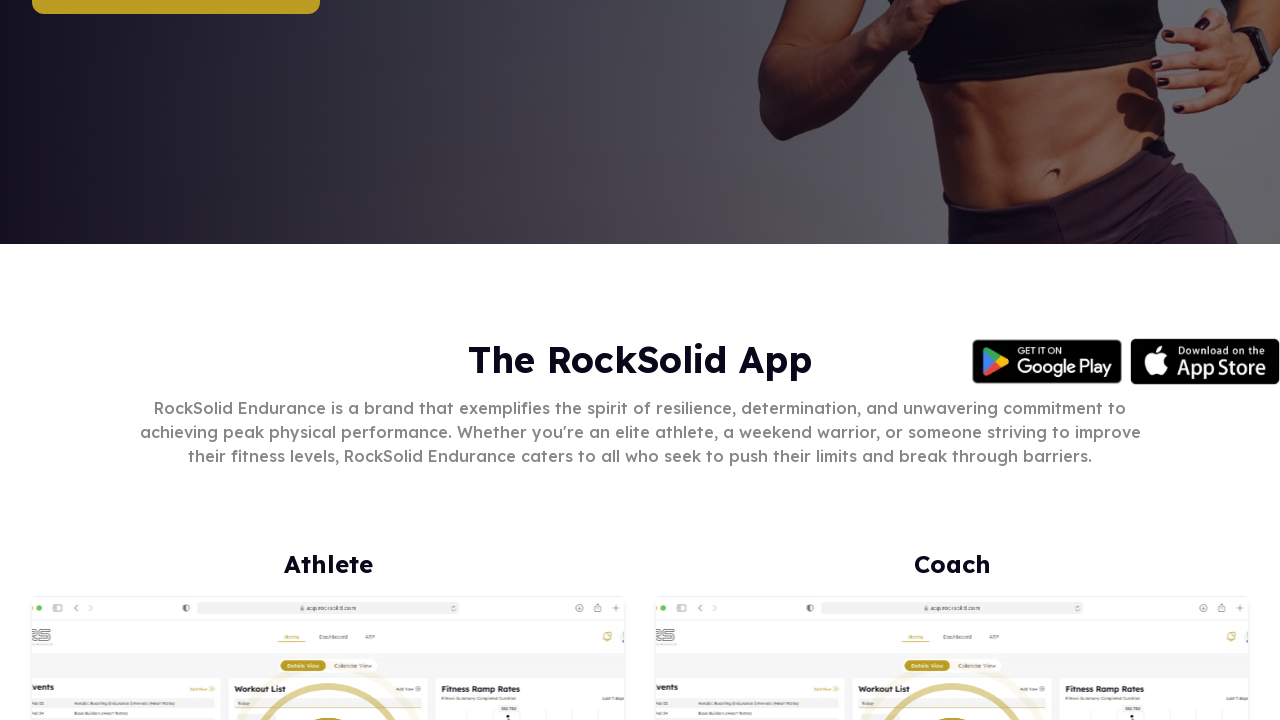

Verified testimonials section heading is displayed correctly
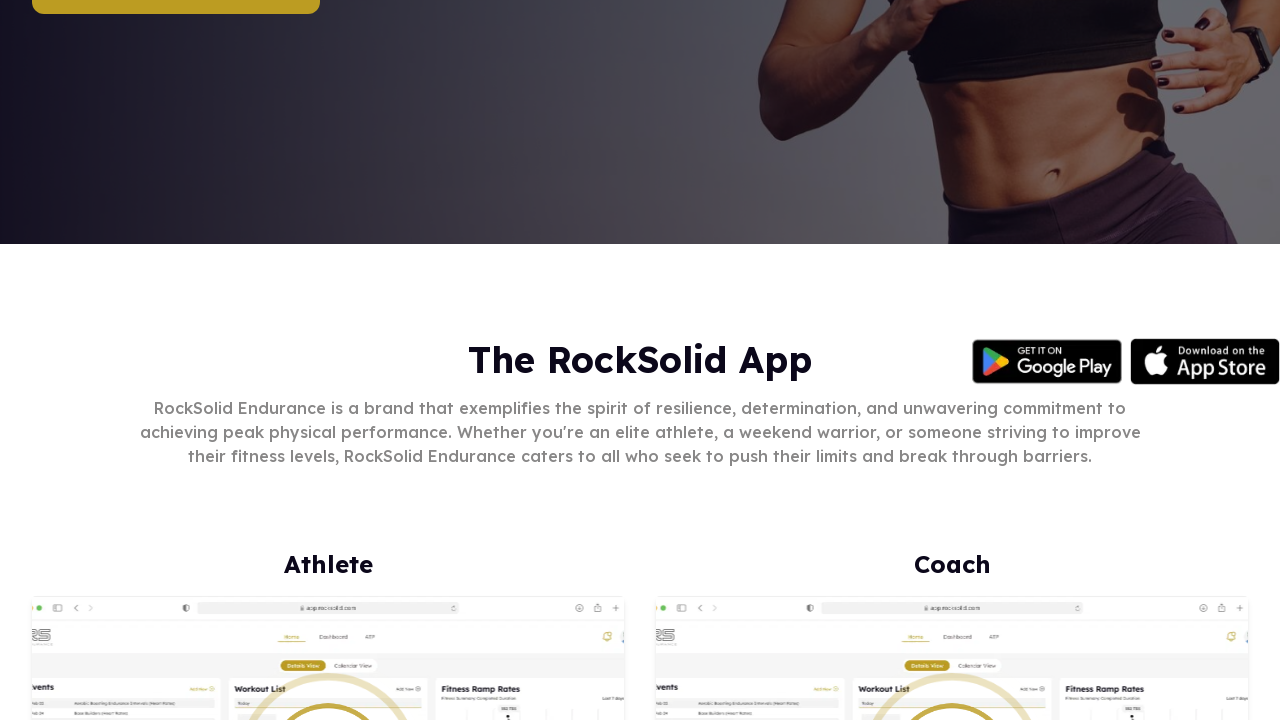

Verified 'Latest Blog' section heading is displayed correctly
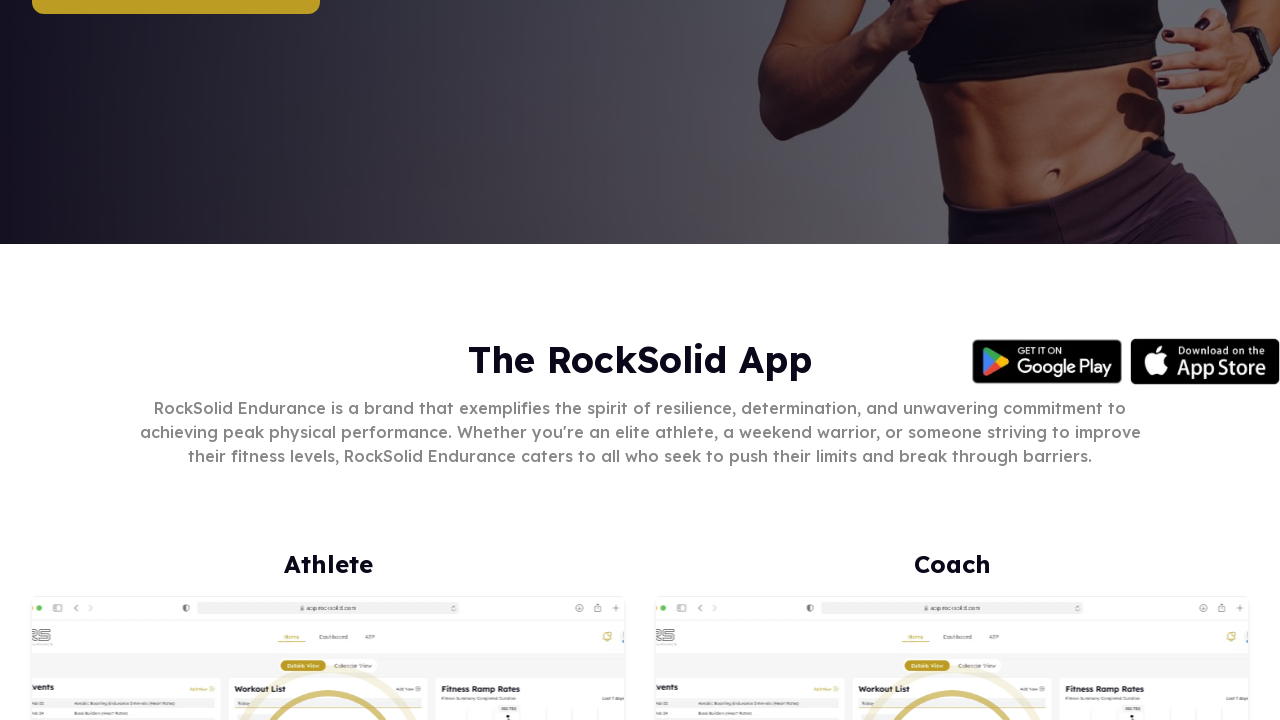

Verified 'Reach Out To Us' section heading is displayed correctly
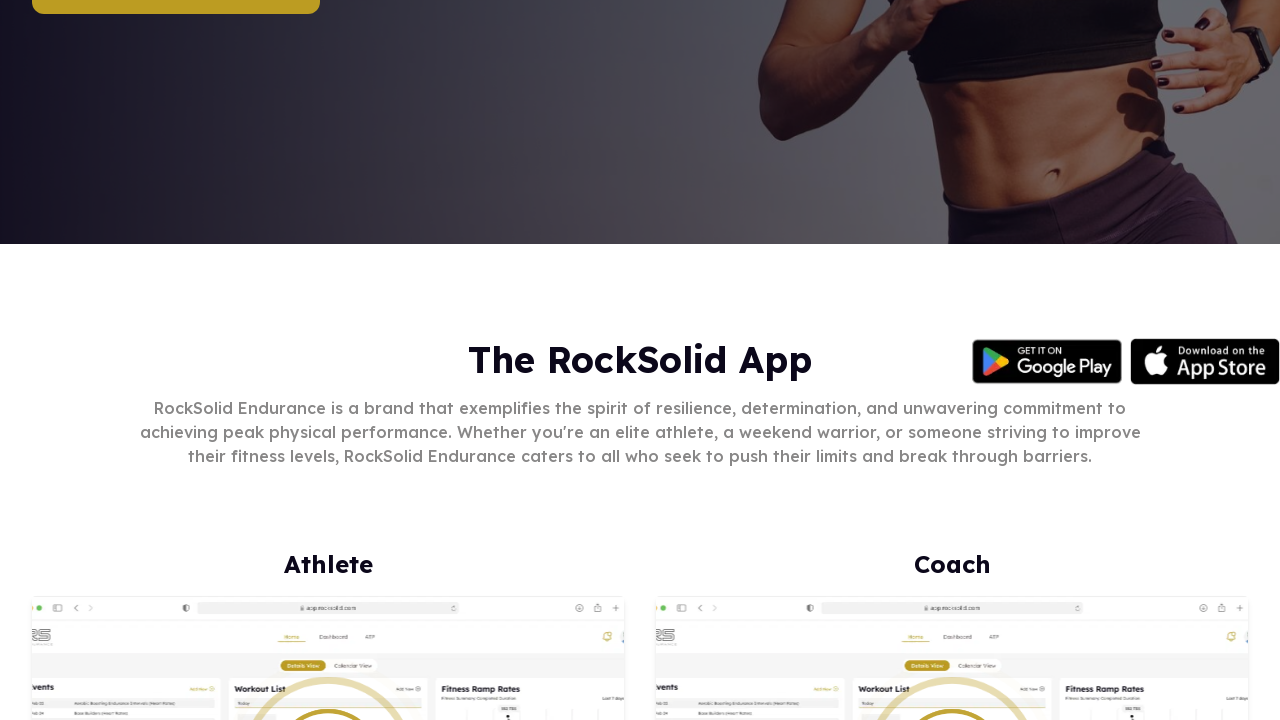

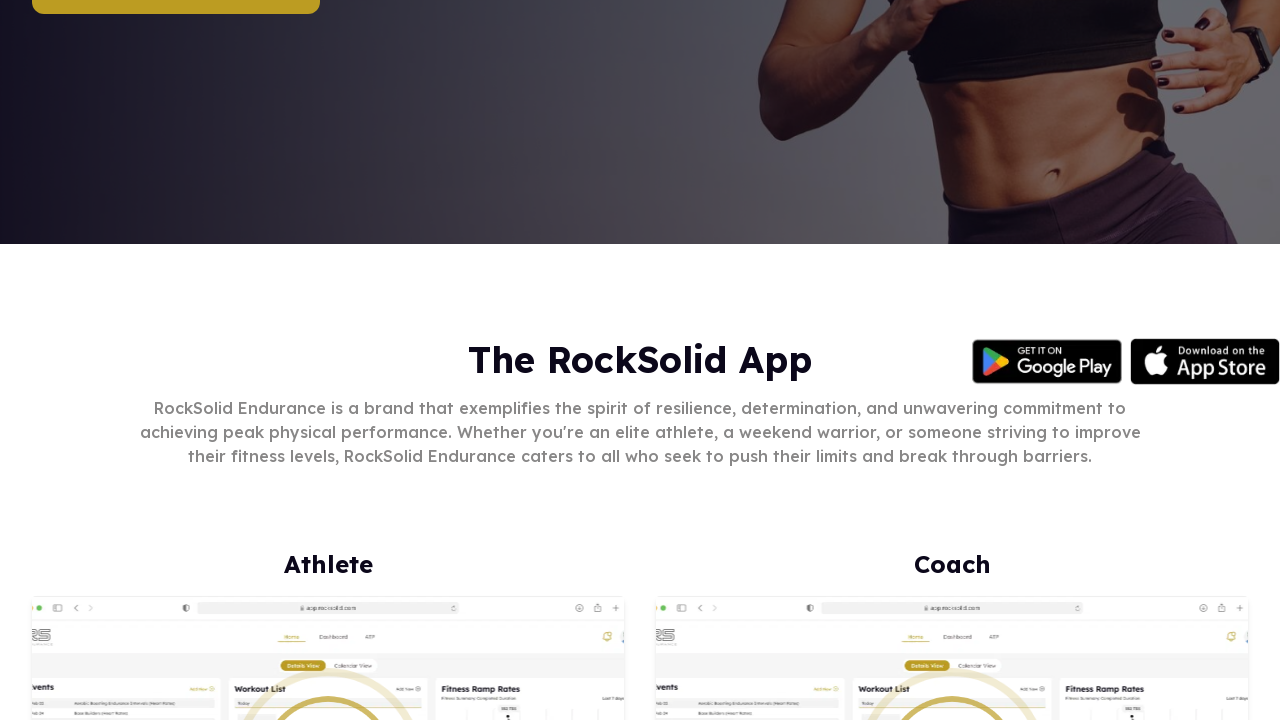